Tests drag and drop functionality by dragging an element from one column to another

Starting URL: https://the-internet.herokuapp.com/drag_and_drop

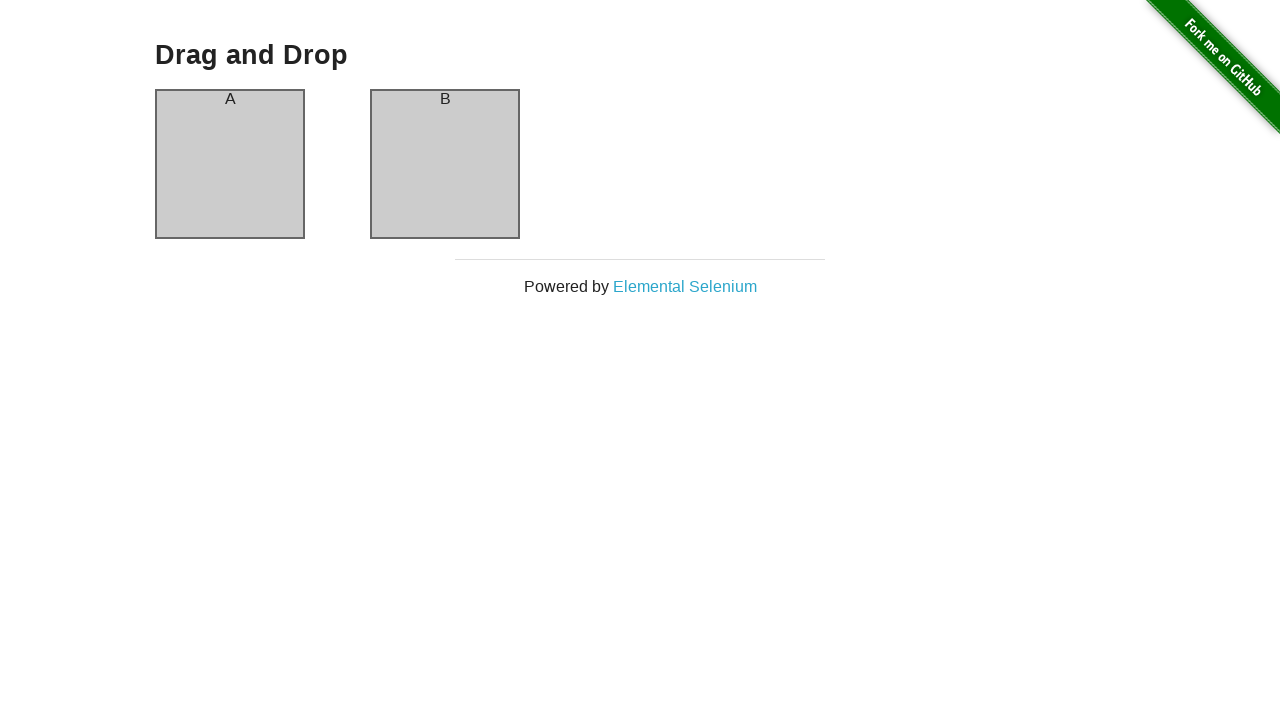

Waited for column A element to load
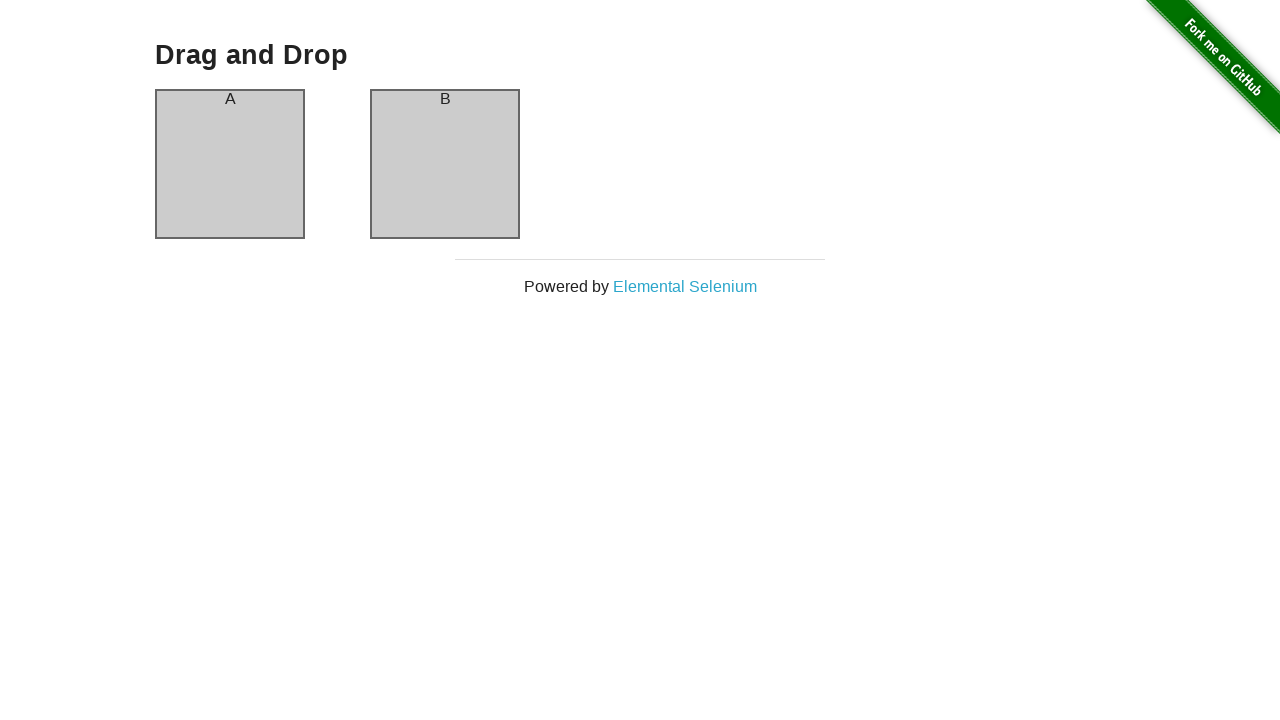

Waited for column B element to load
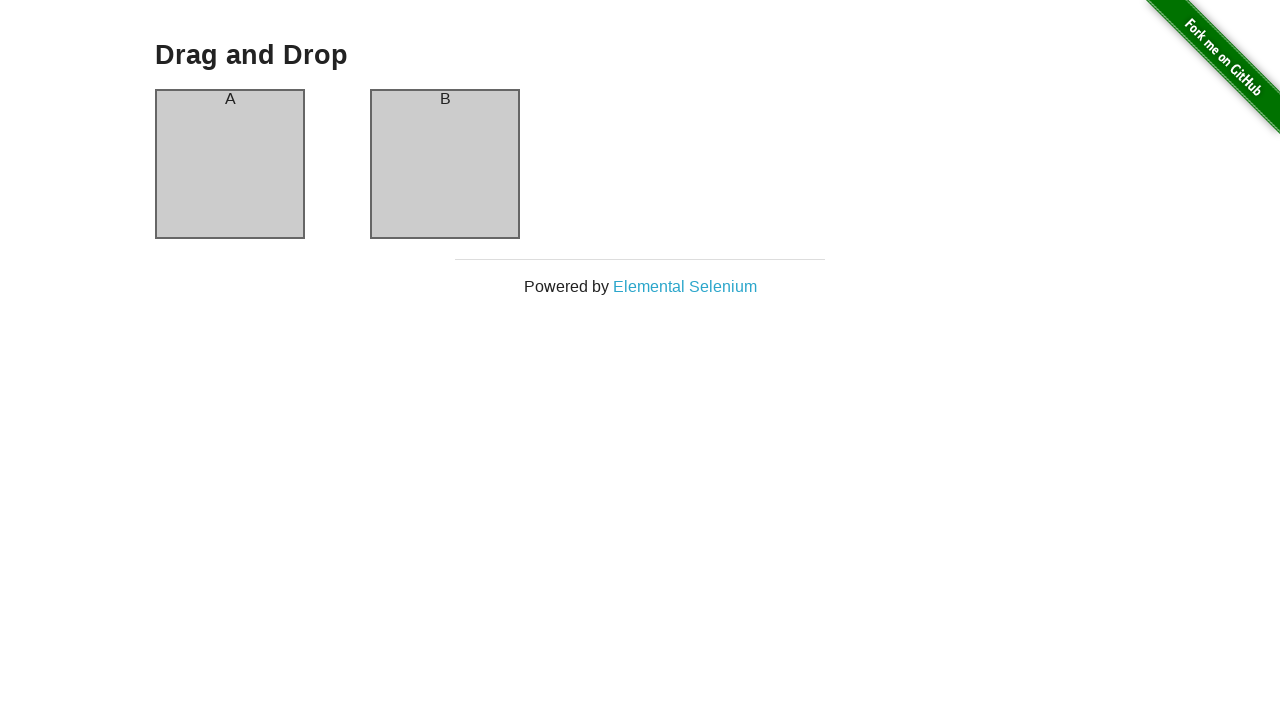

Dragged element from column A to column B at (445, 164)
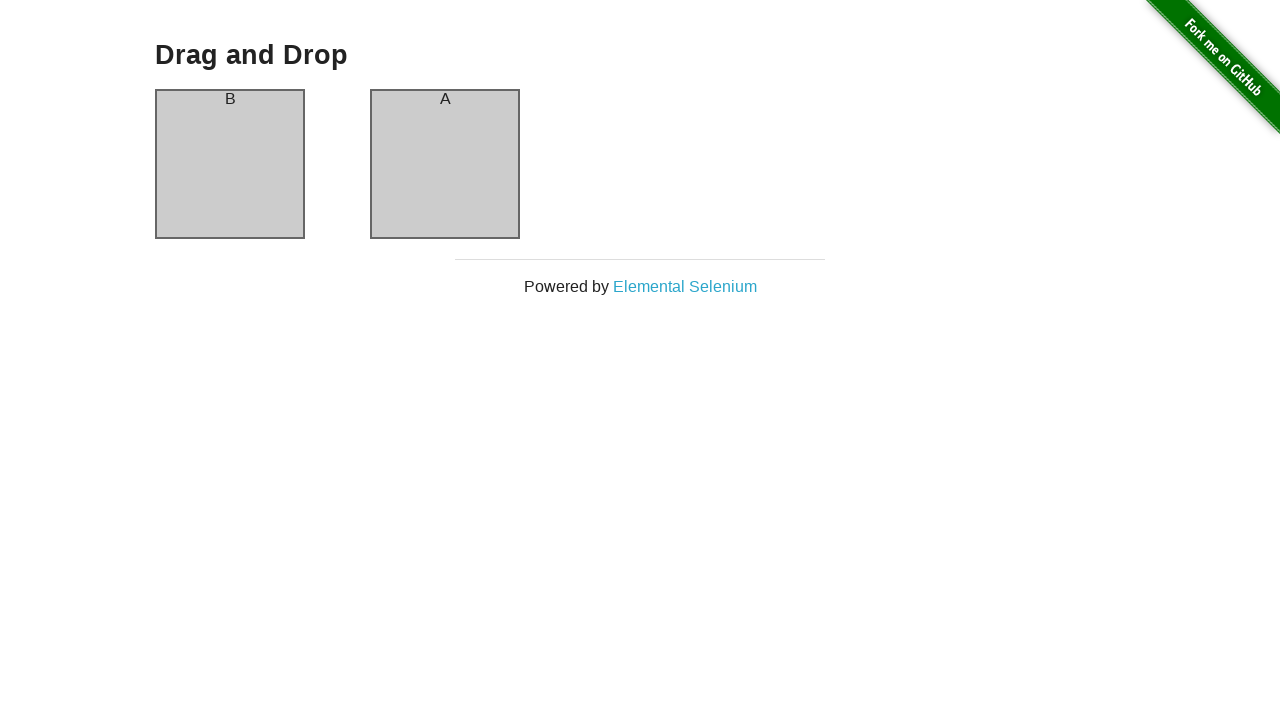

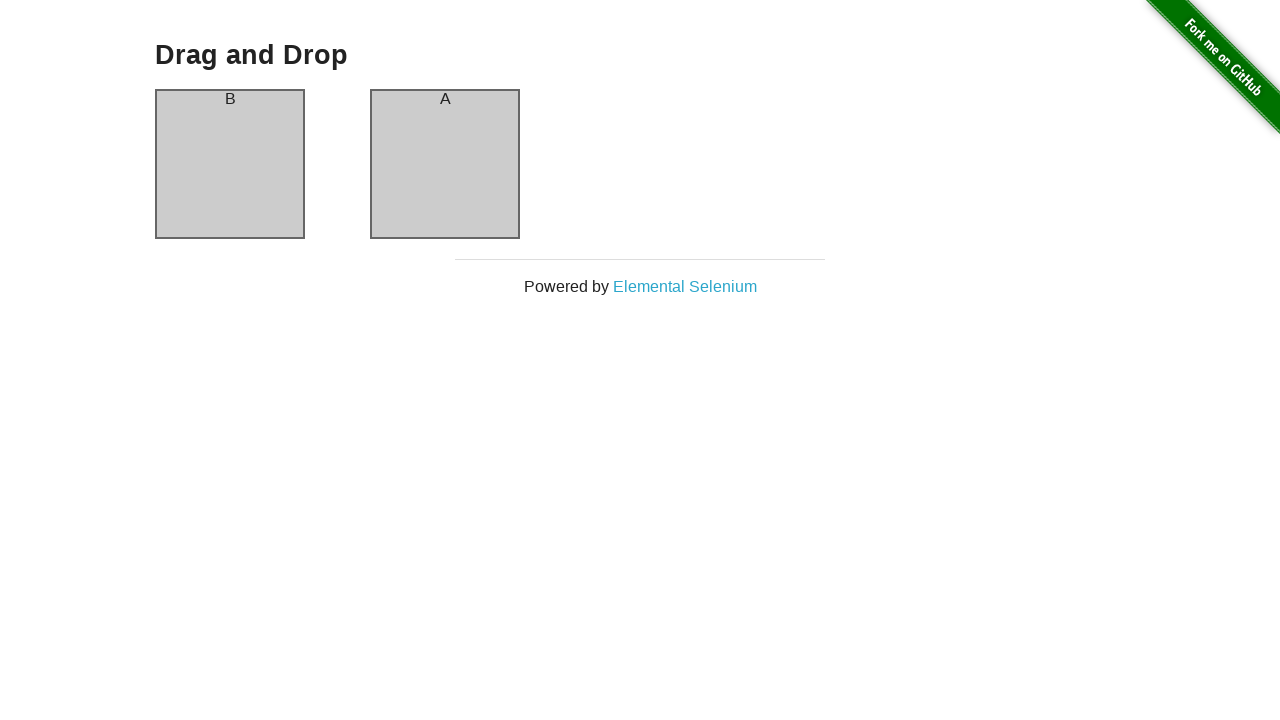